Tests the Books Express website search functionality by searching for a book and verifying the results page title contains the search term

Starting URL: https://www.books-express.ro/

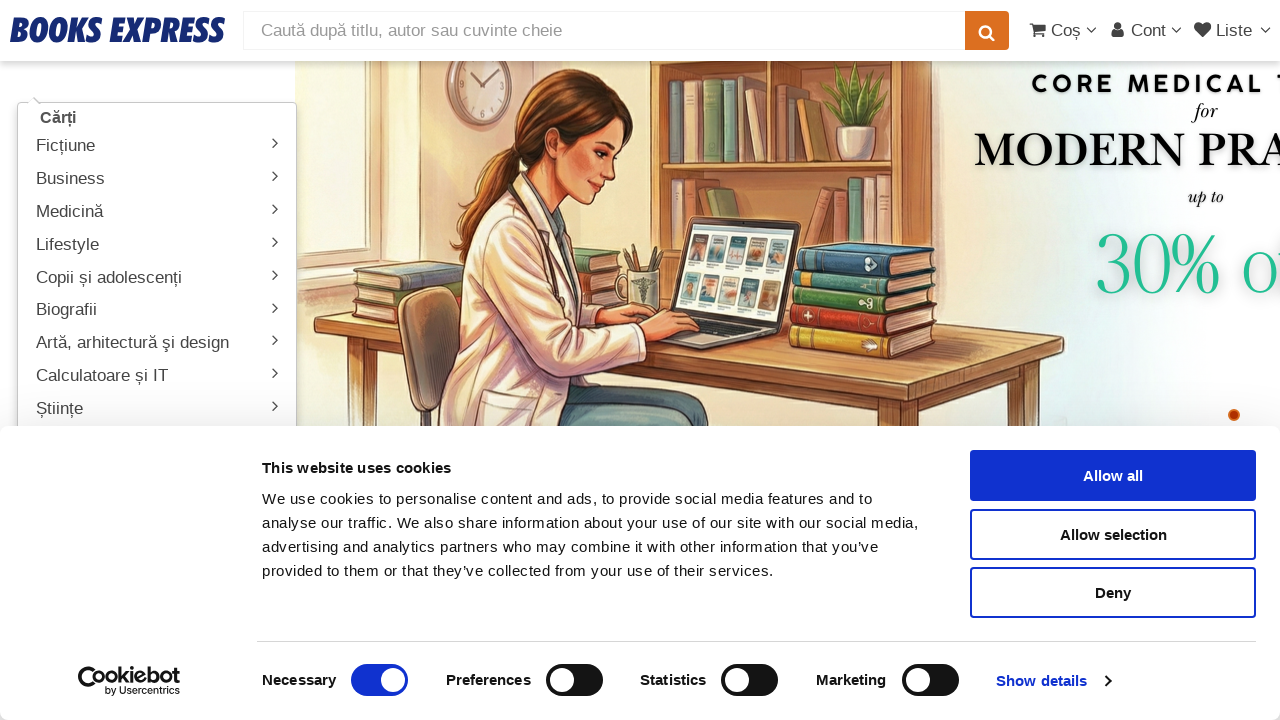

Filled search field with 'Harry Potter' on input[name='search'], input[type='search'], #search, .search-input
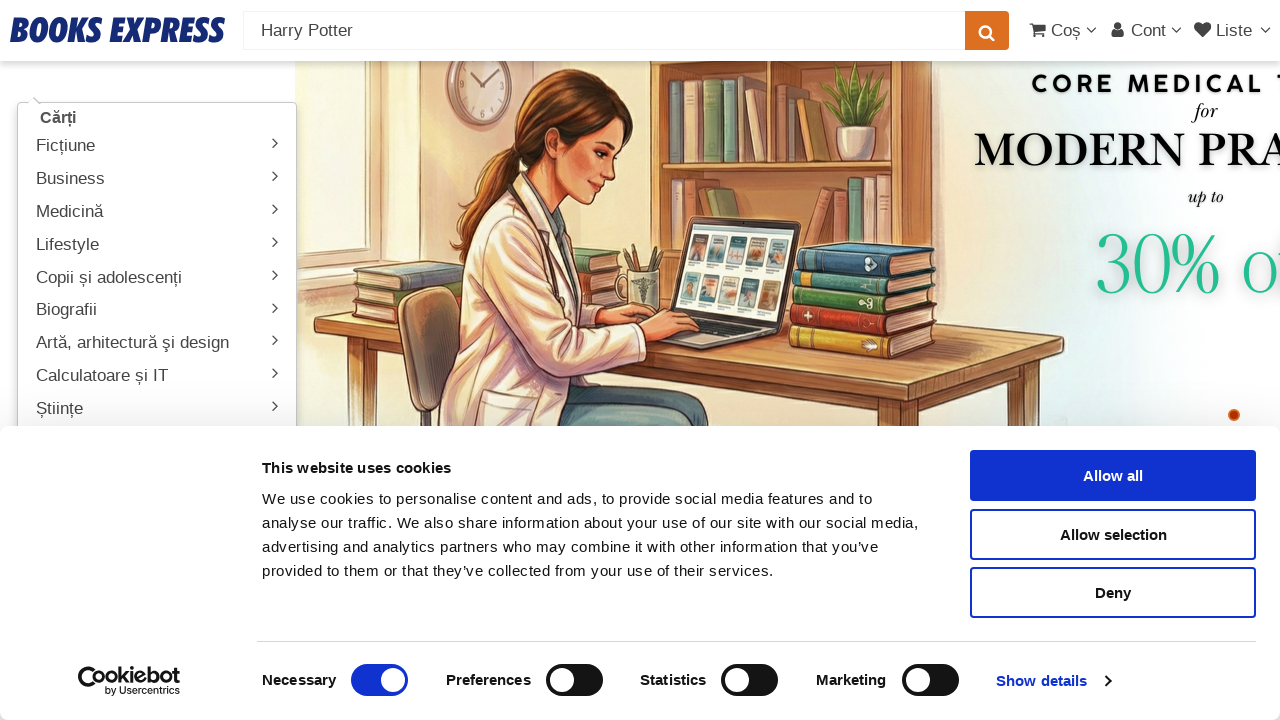

Clicked search button to submit the search at (987, 30) on button[type='submit'], .search-button, #search-btn, input[type='submit']
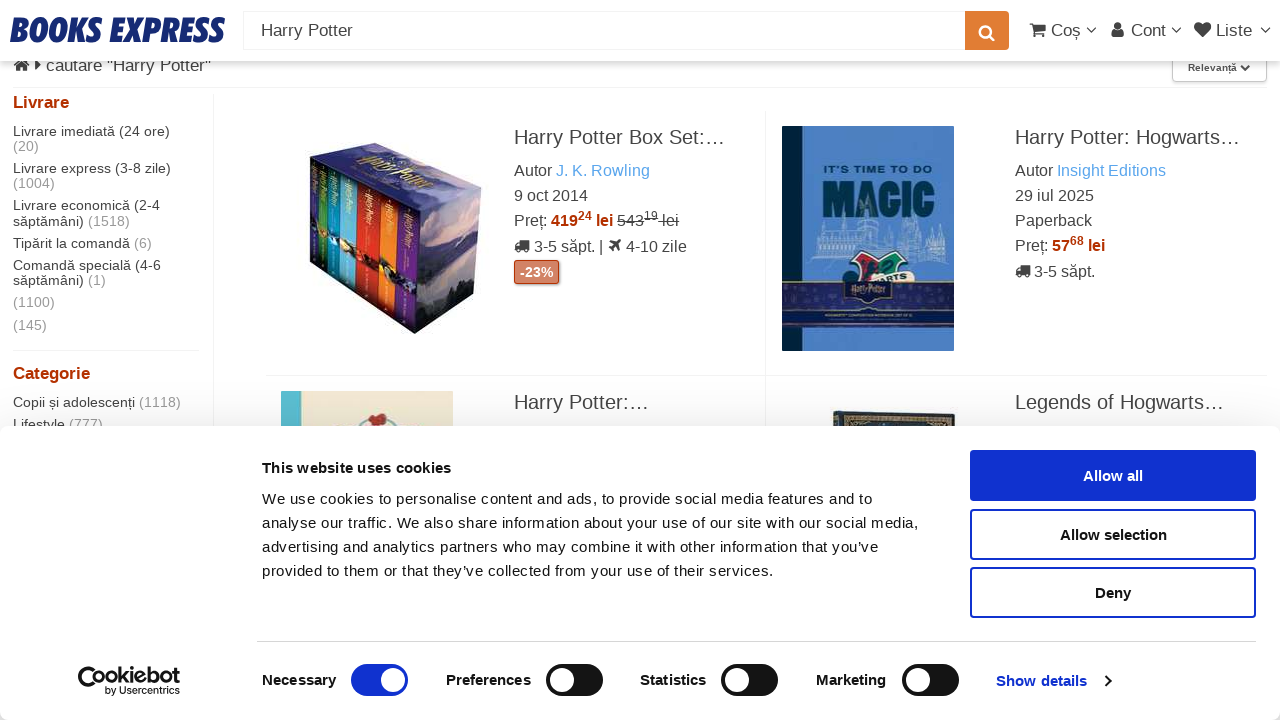

Waited for results page to fully load (domcontentloaded)
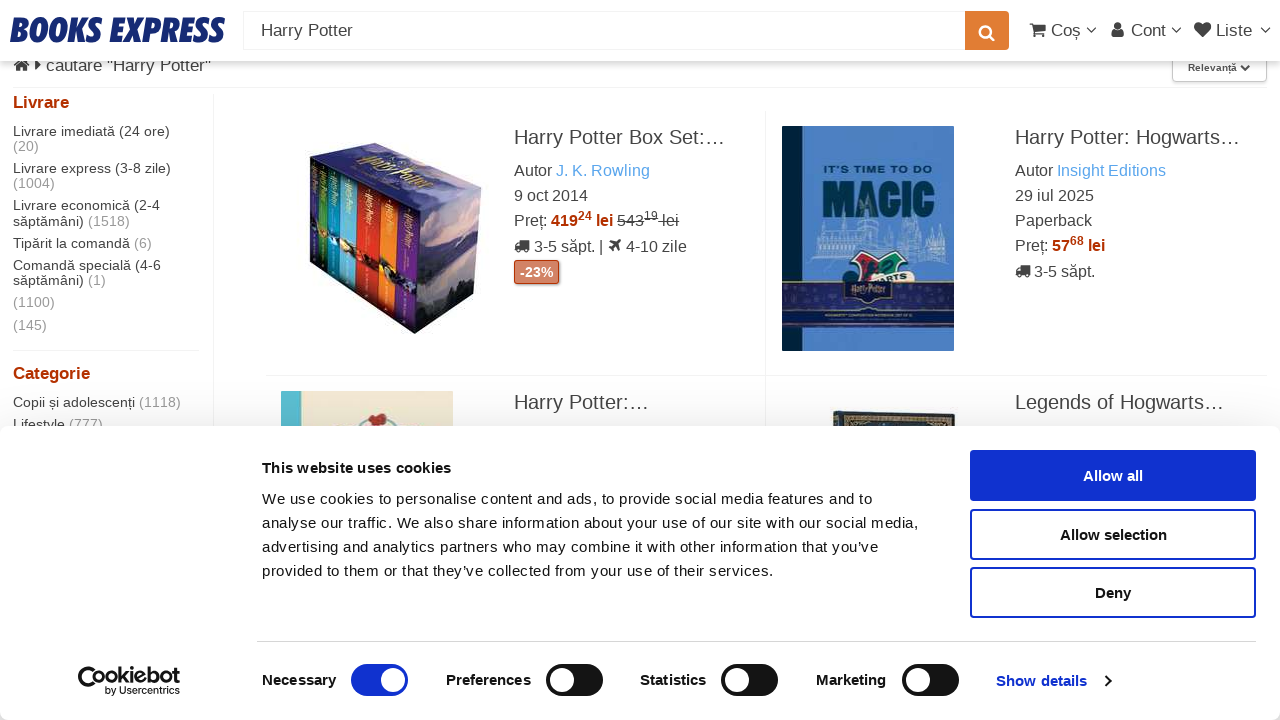

Retrieved page title: 'Rezultatele căutării pentru Harry Potter'
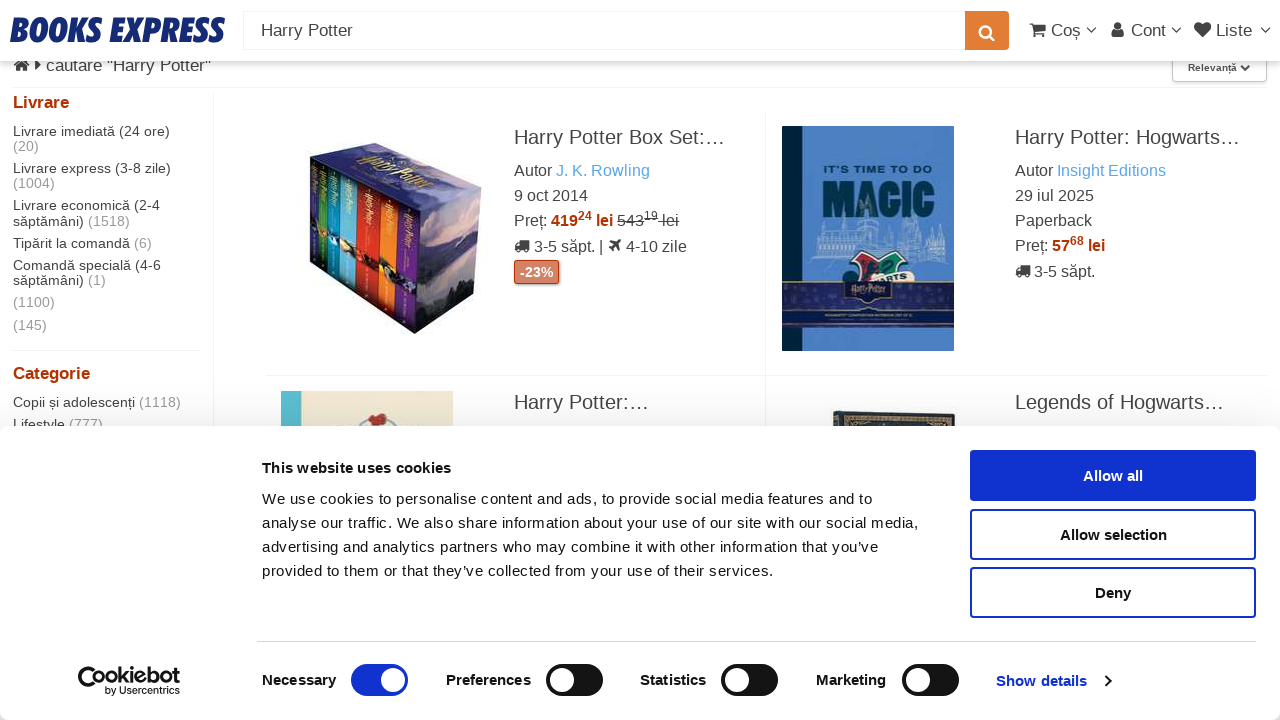

Verified that page title contains 'Harry Potter'
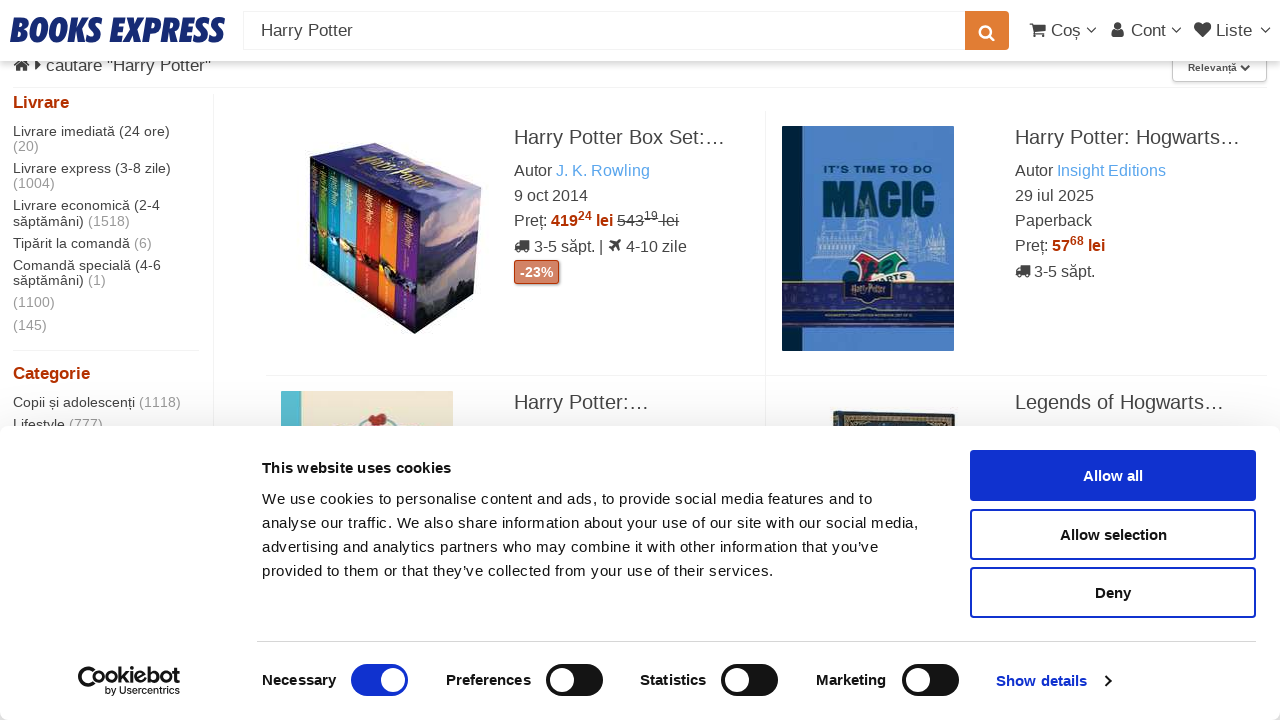

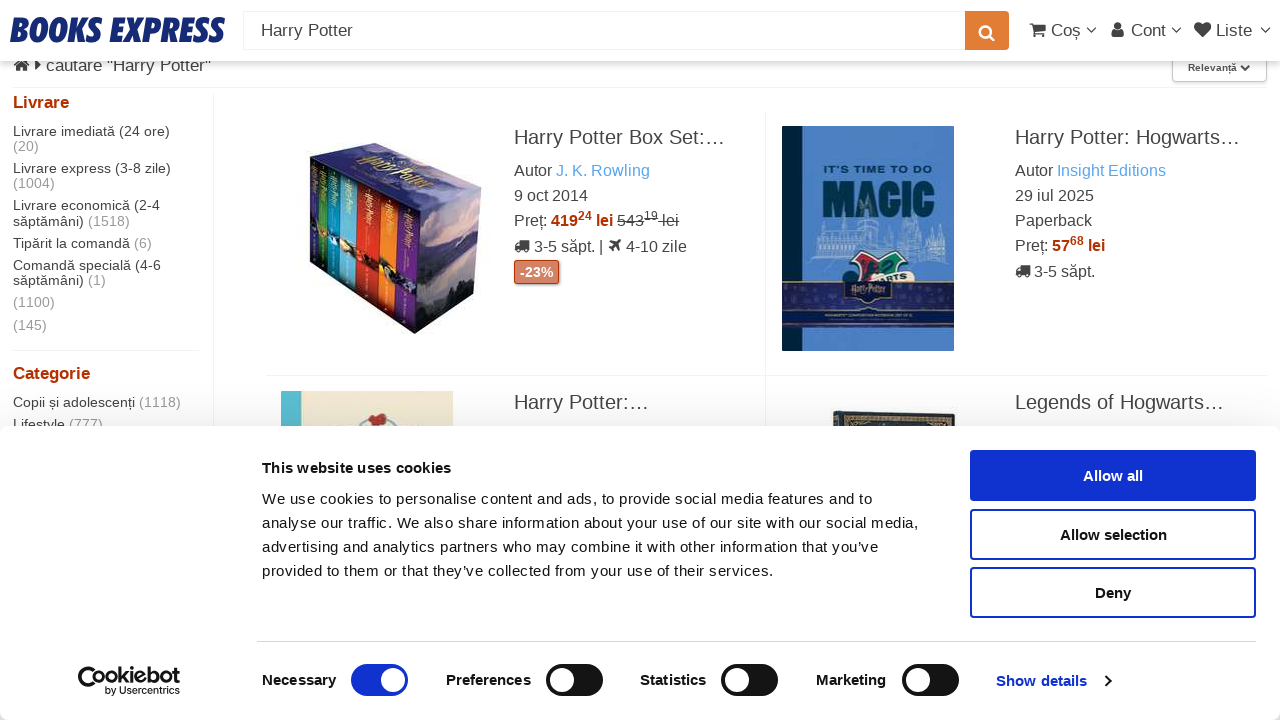